Tests complete successful registration flow by entering valid zip code, then filling all registration fields (name, email, password) and submitting.

Starting URL: https://www.sharelane.com/cgi-bin/register.py

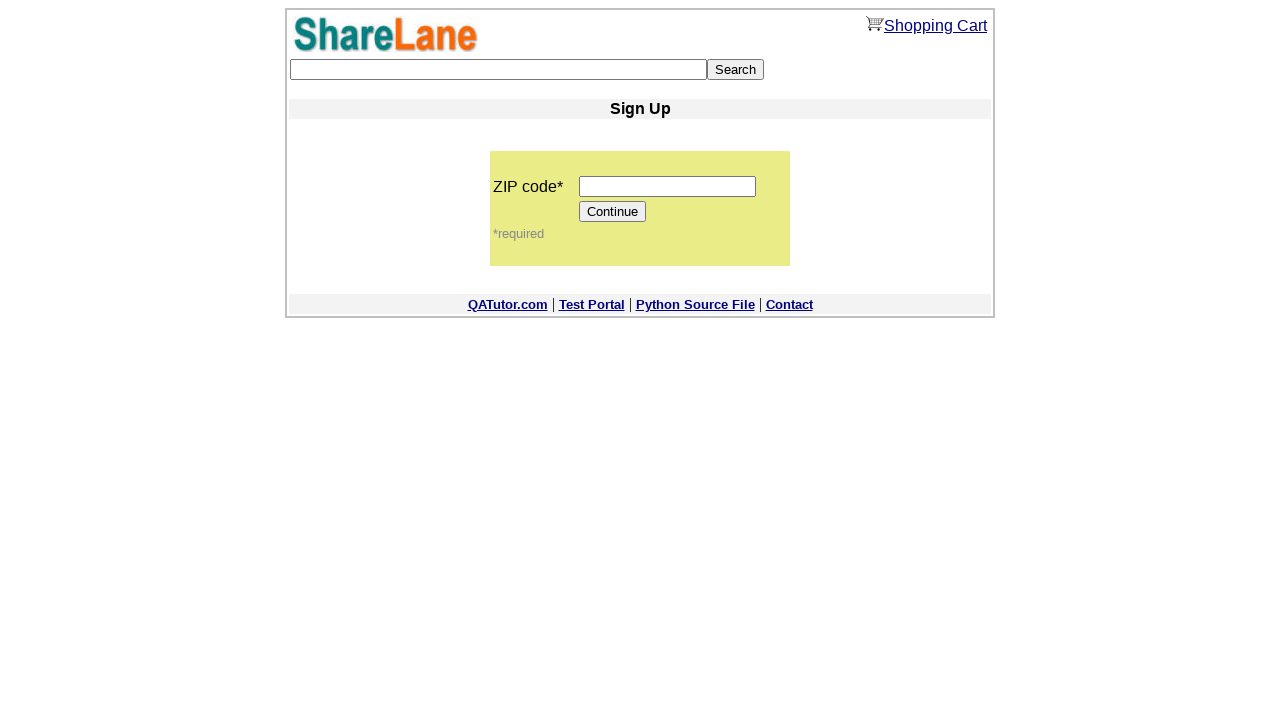

Entered valid zip code '12345' on input[name='zip_code']
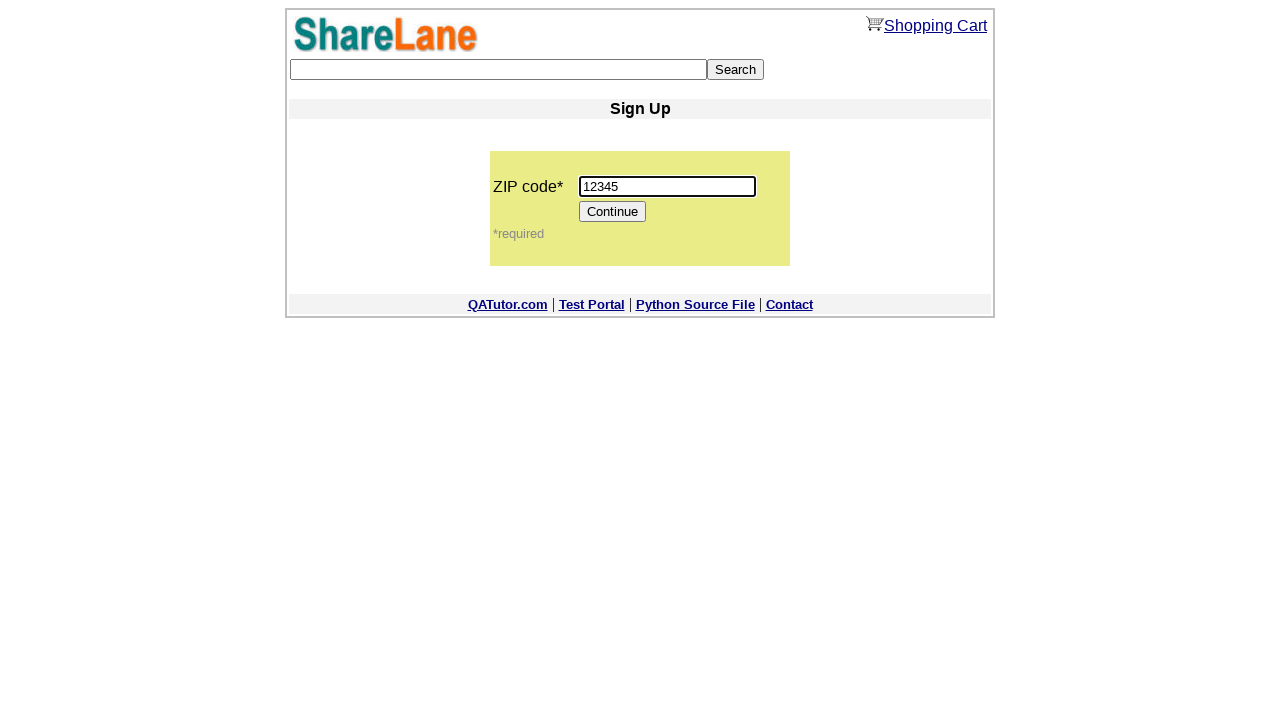

Clicked Continue button to proceed to registration form at (613, 212) on input[value='Continue']
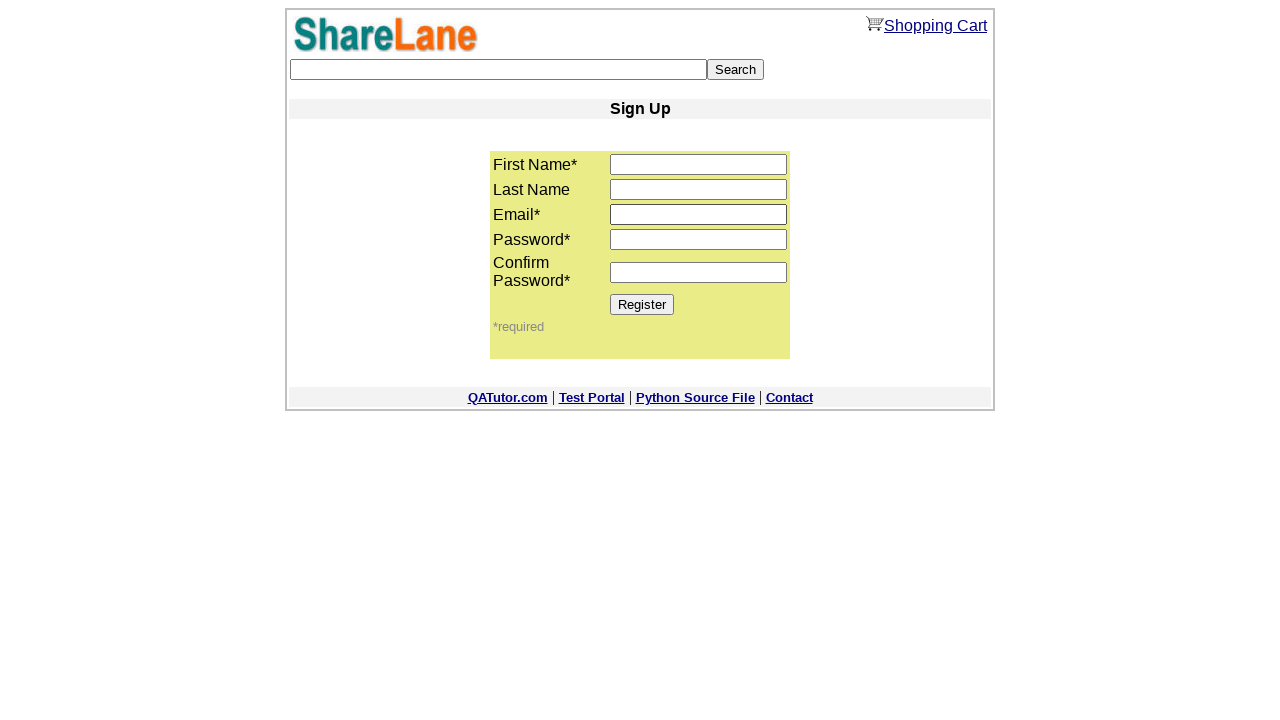

Registration form loaded and first name field appeared
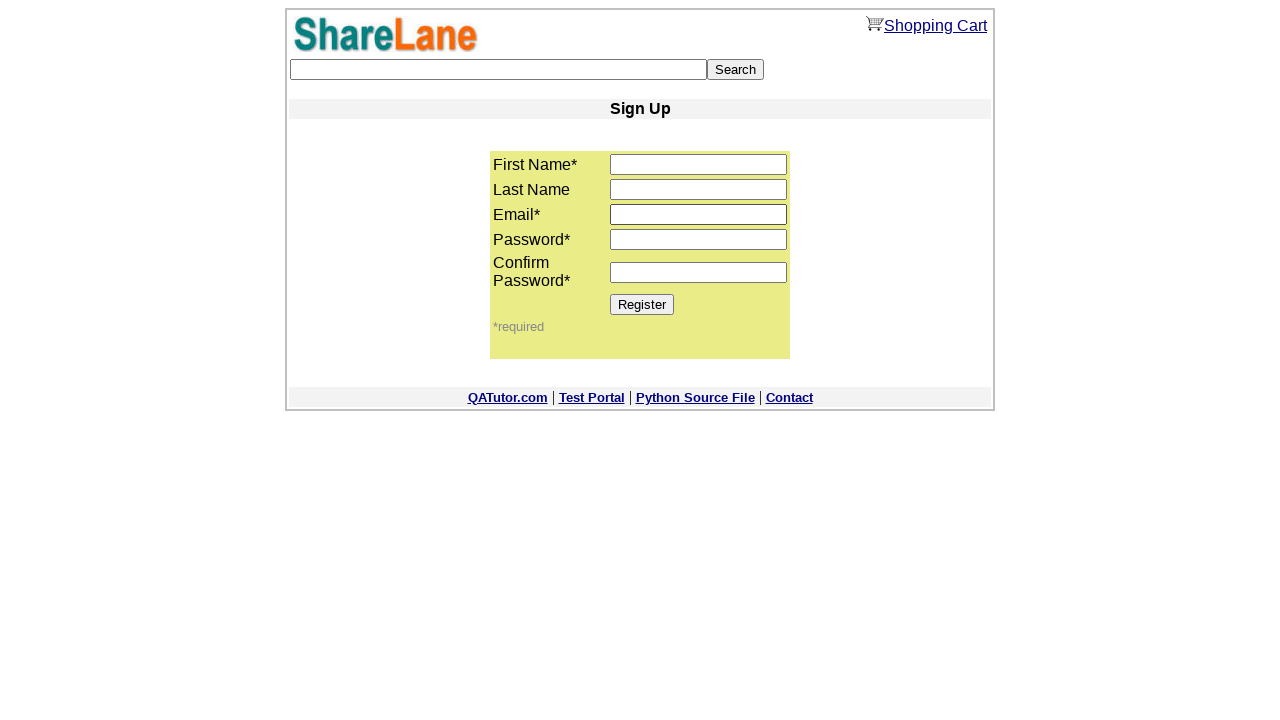

Entered first name 'Leo' on input[name='first_name']
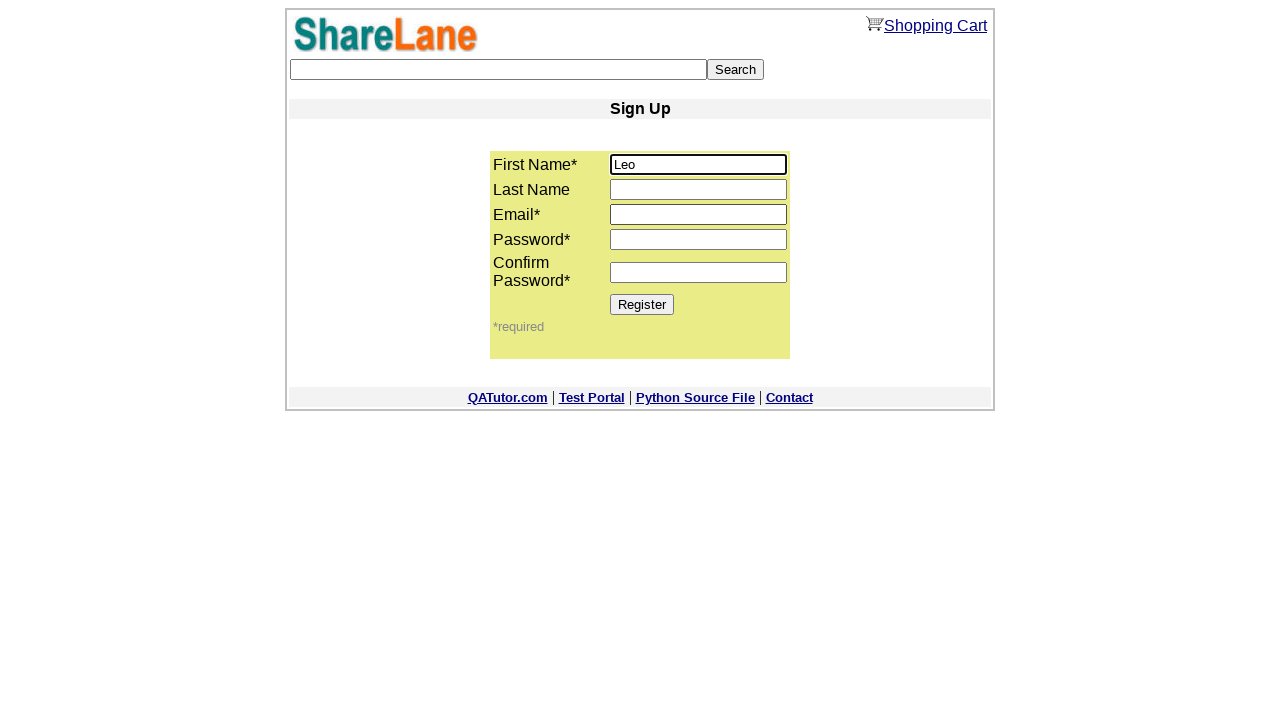

Entered last name 'Messi' on input[name='last_name']
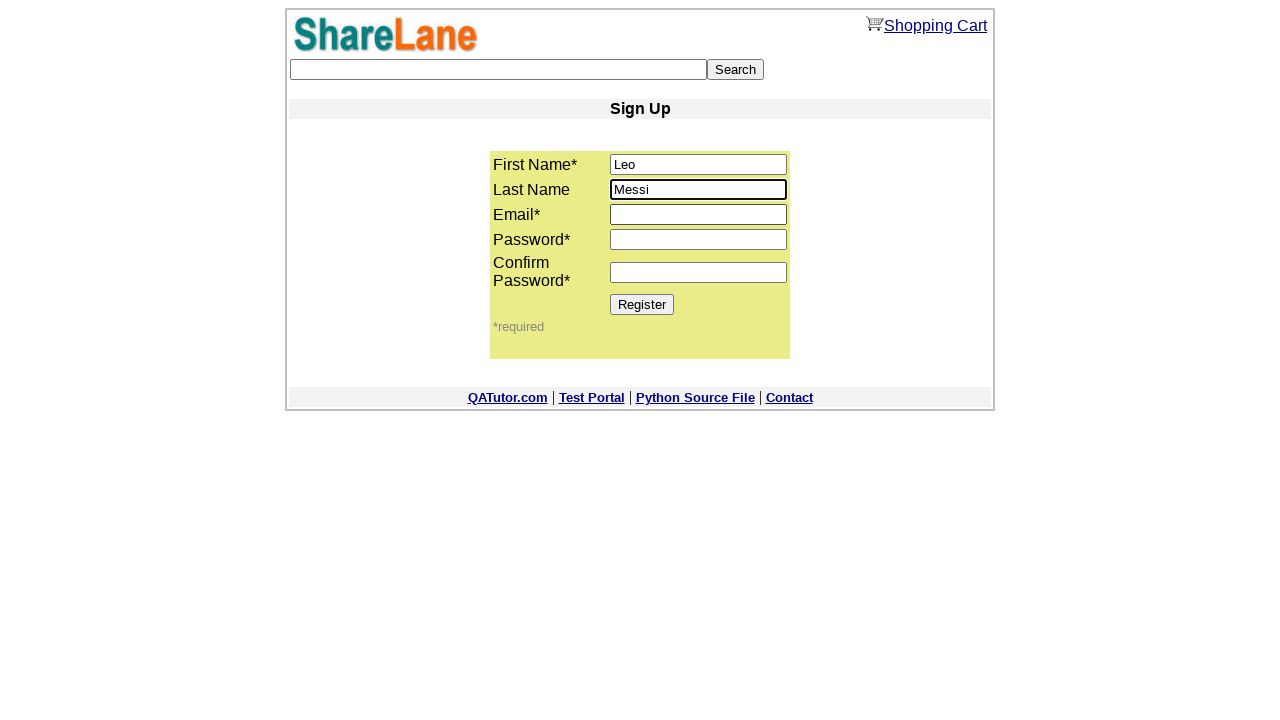

Entered email 'testuser847@example.com' on input[name='email']
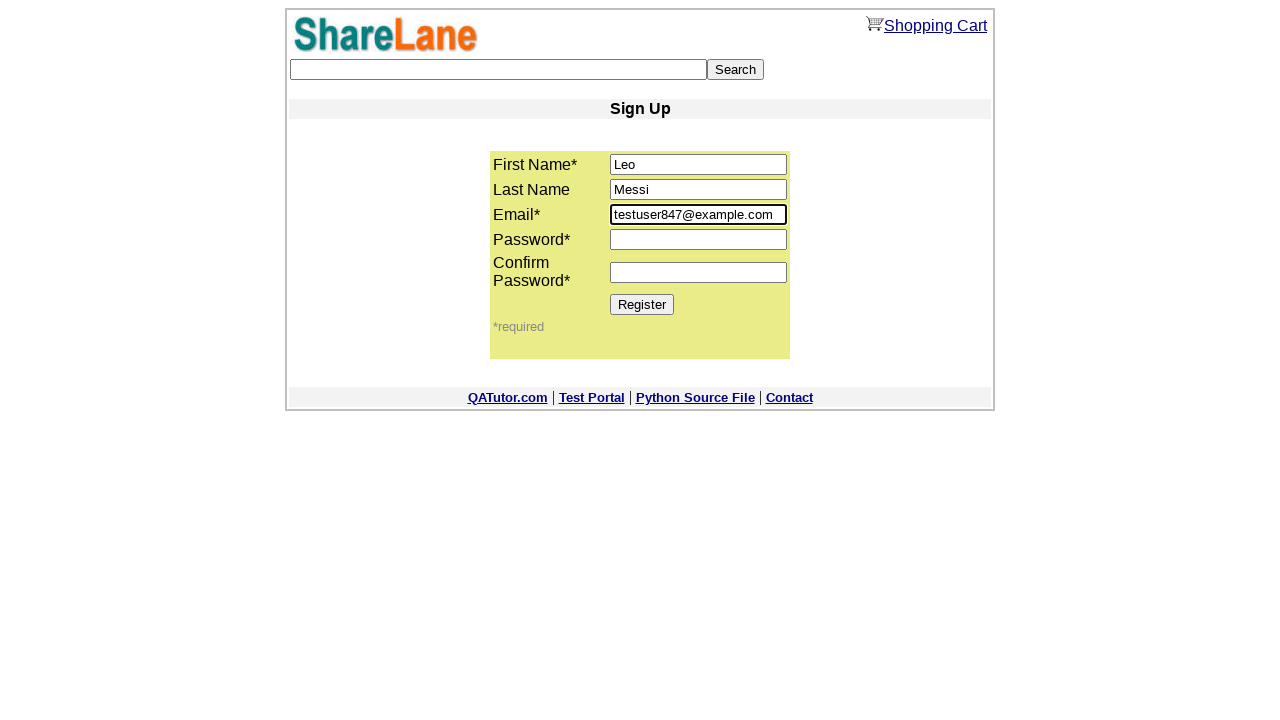

Entered password in first password field on input[name='password1']
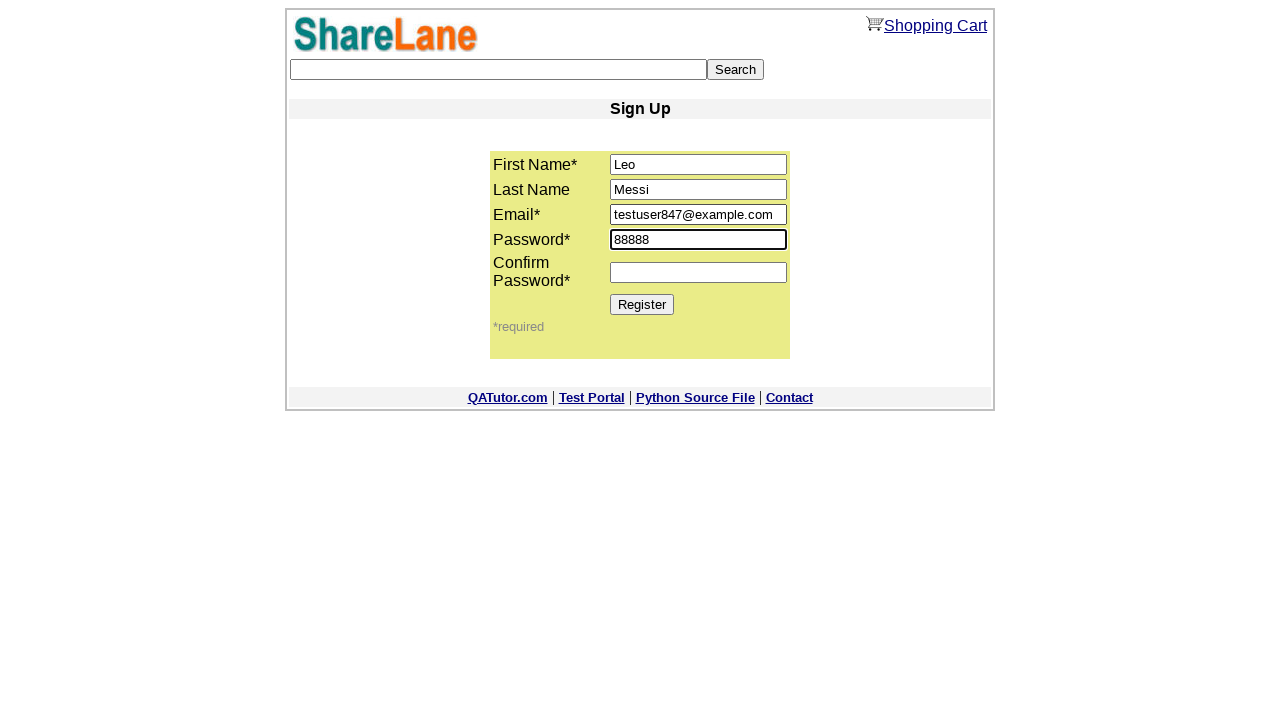

Entered password confirmation in second password field on input[name='password2']
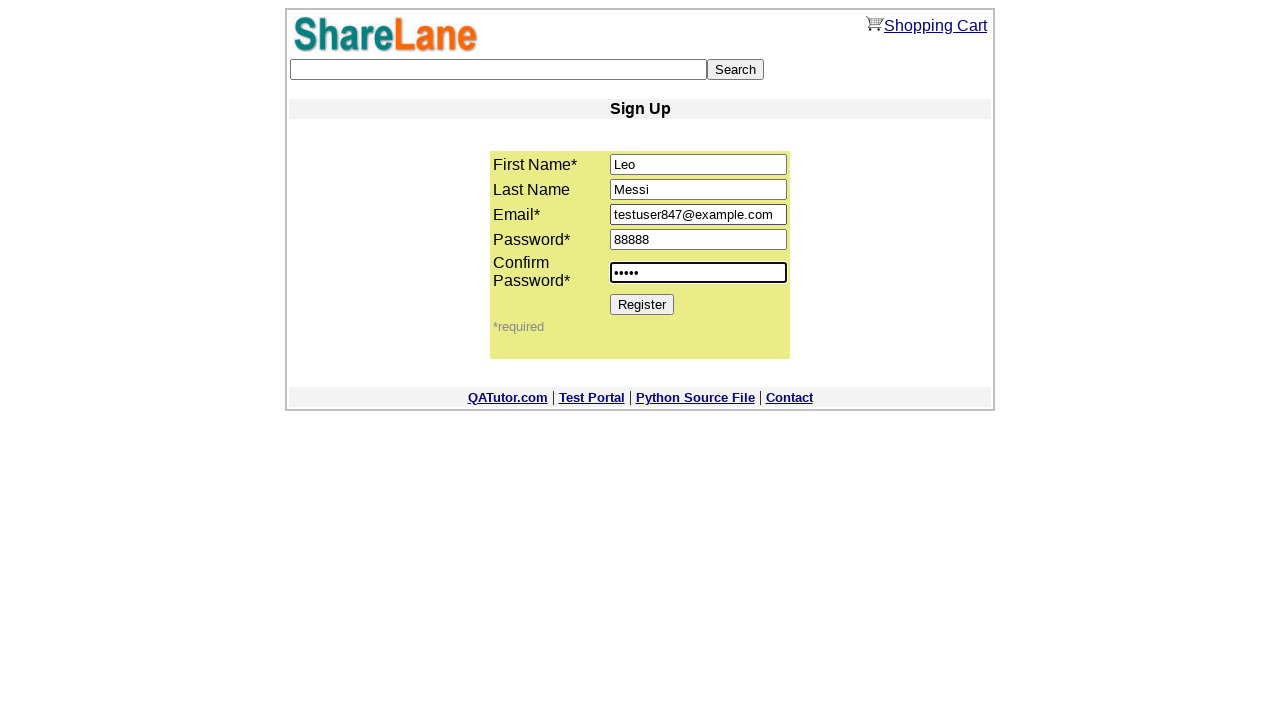

Clicked Register button to submit registration at (642, 304) on input[value='Register']
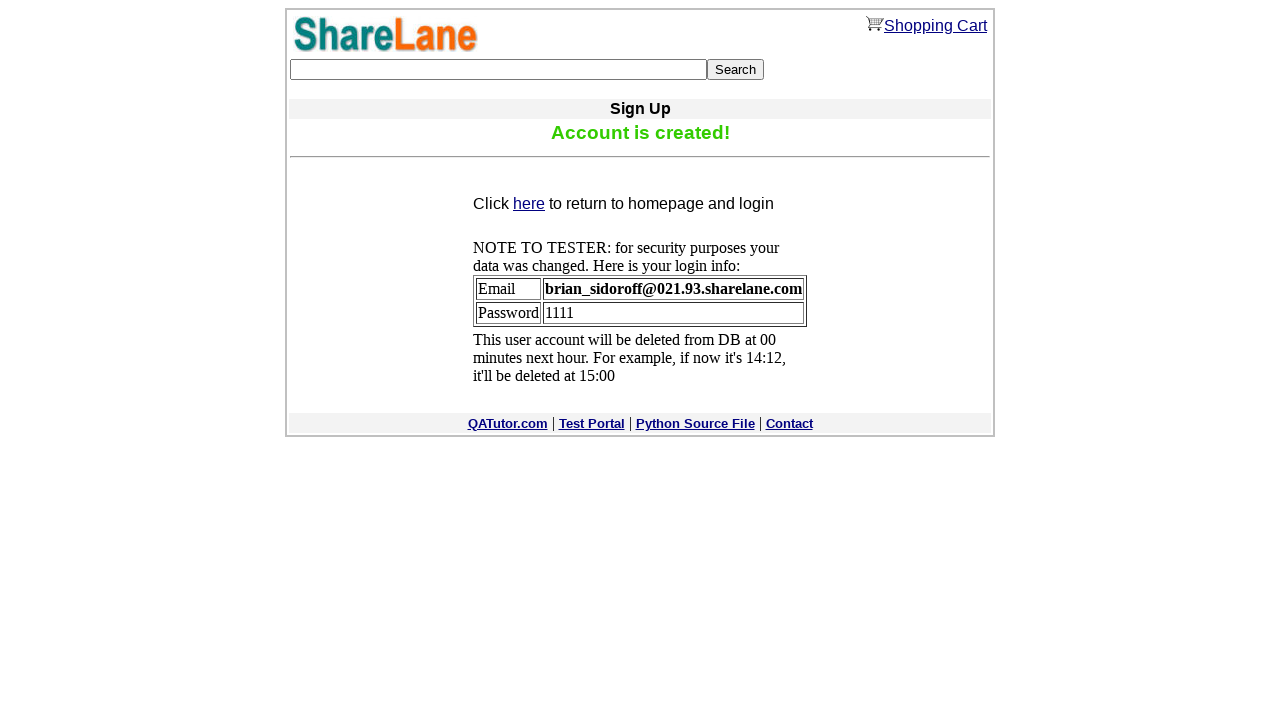

Registration successful - confirmation message appeared
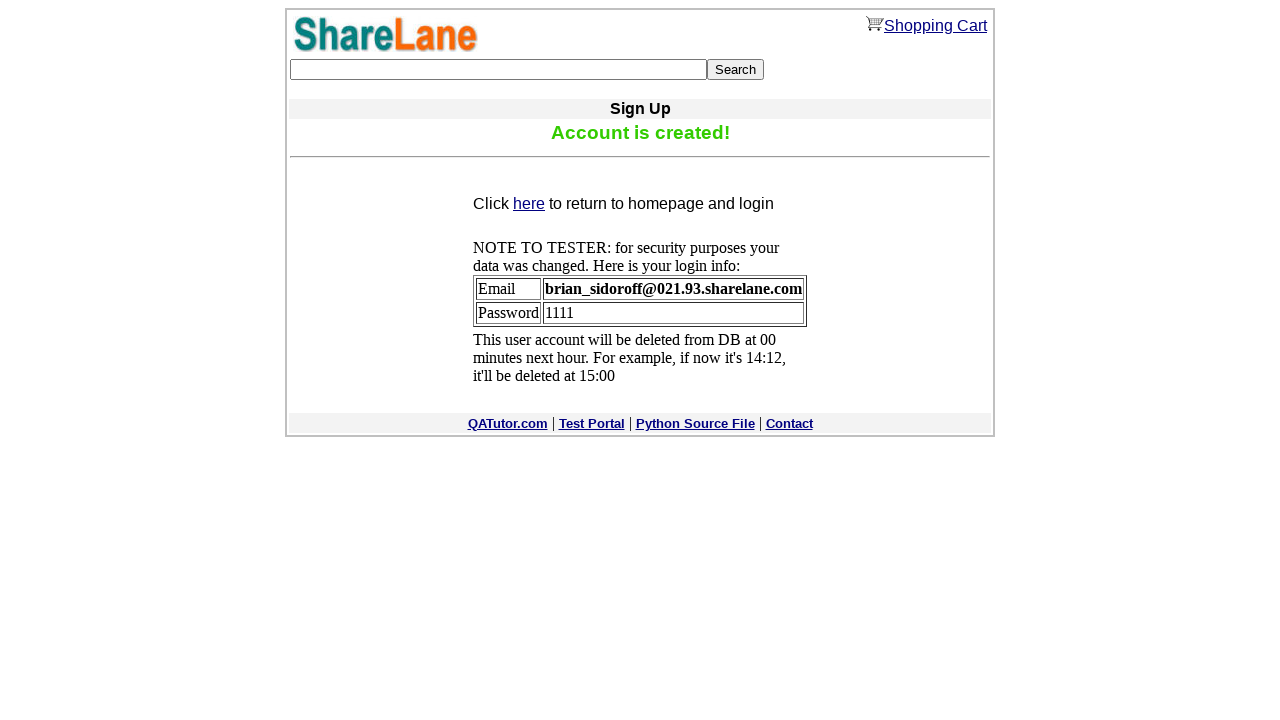

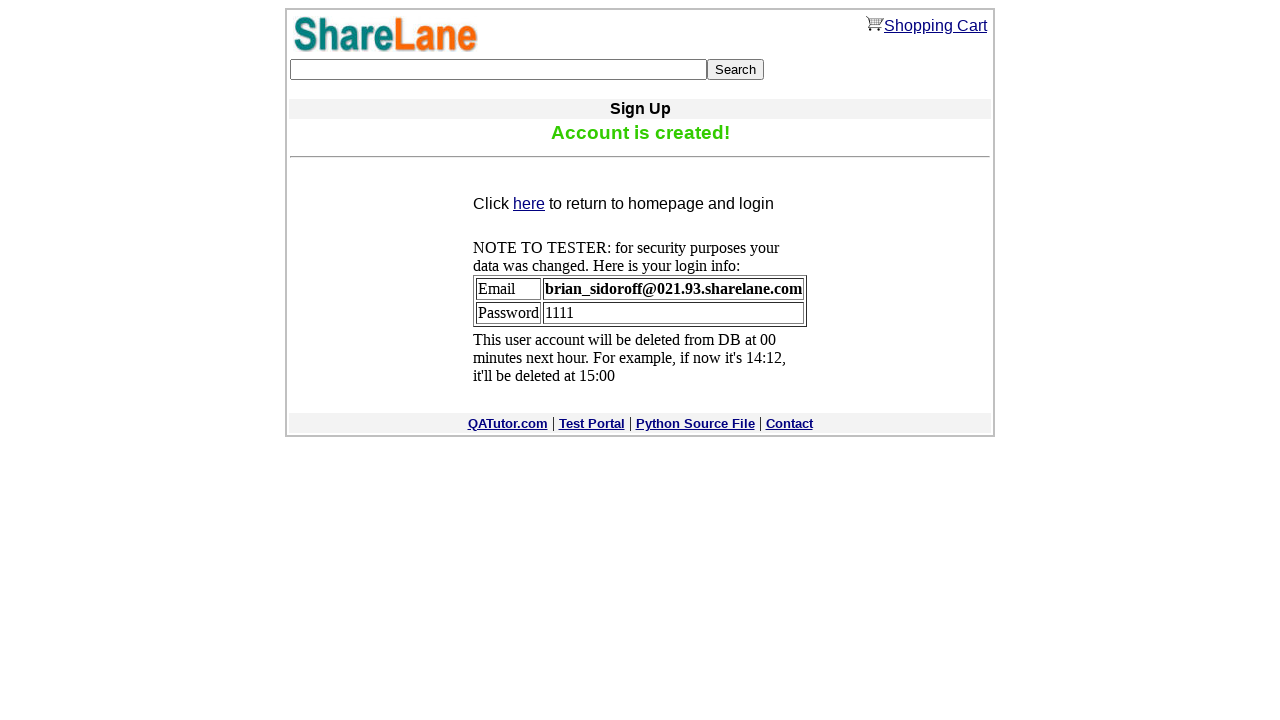